Navigates to the N12 Israeli news website and clicks on a drawer button to reveal message content

Starting URL: https://www.n12.co.il/

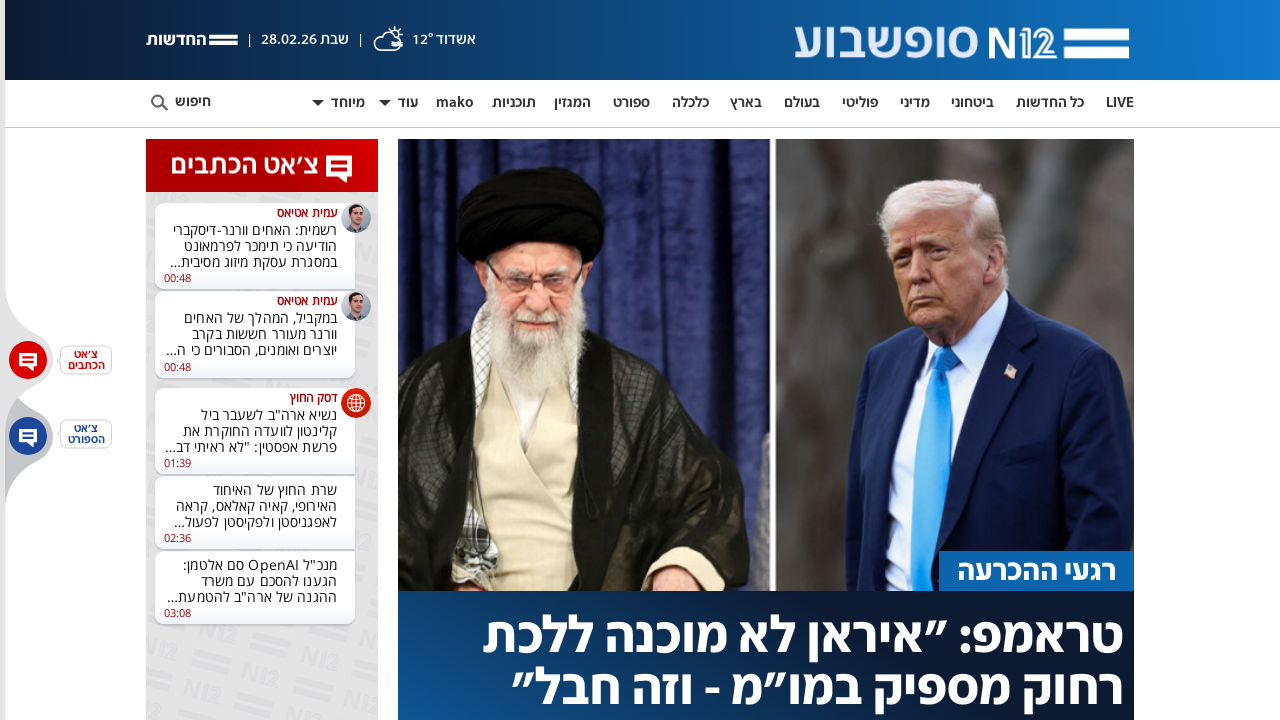

Waited for drawer button to be present and visible on N12 Israeli news website
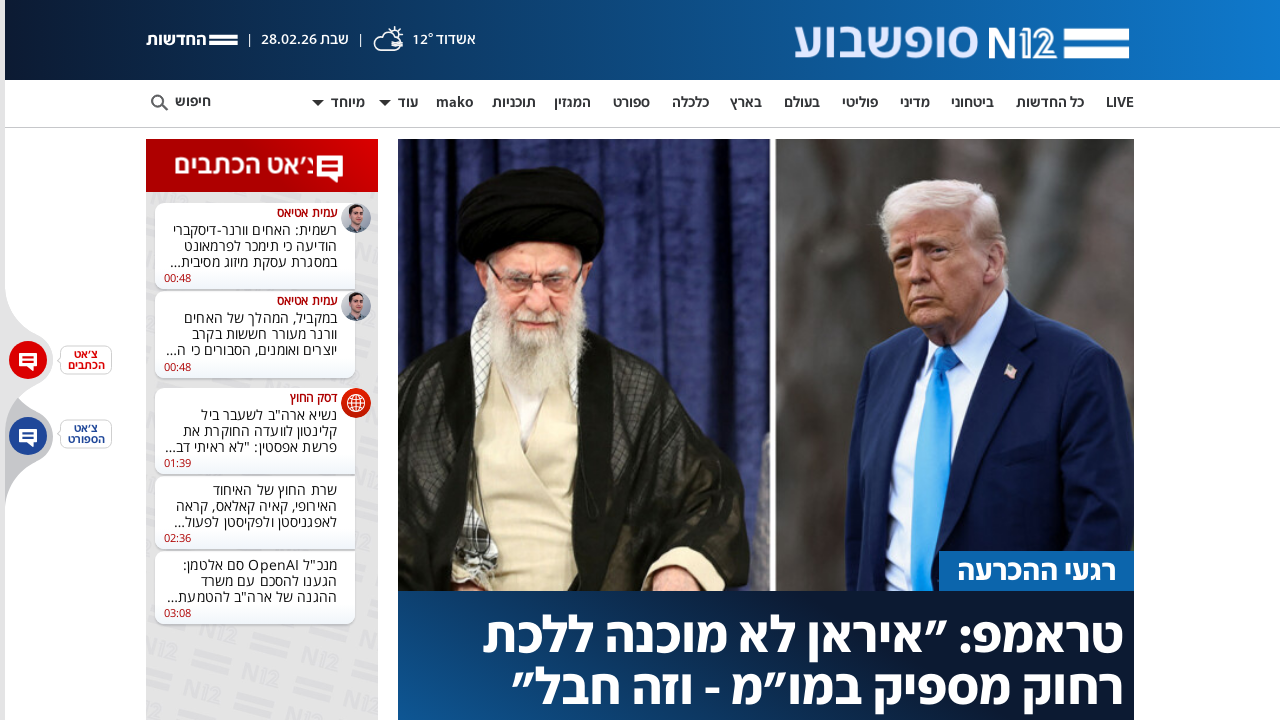

Clicked the drawer button to reveal message content at (28, 360) on .mc-drawer__btn
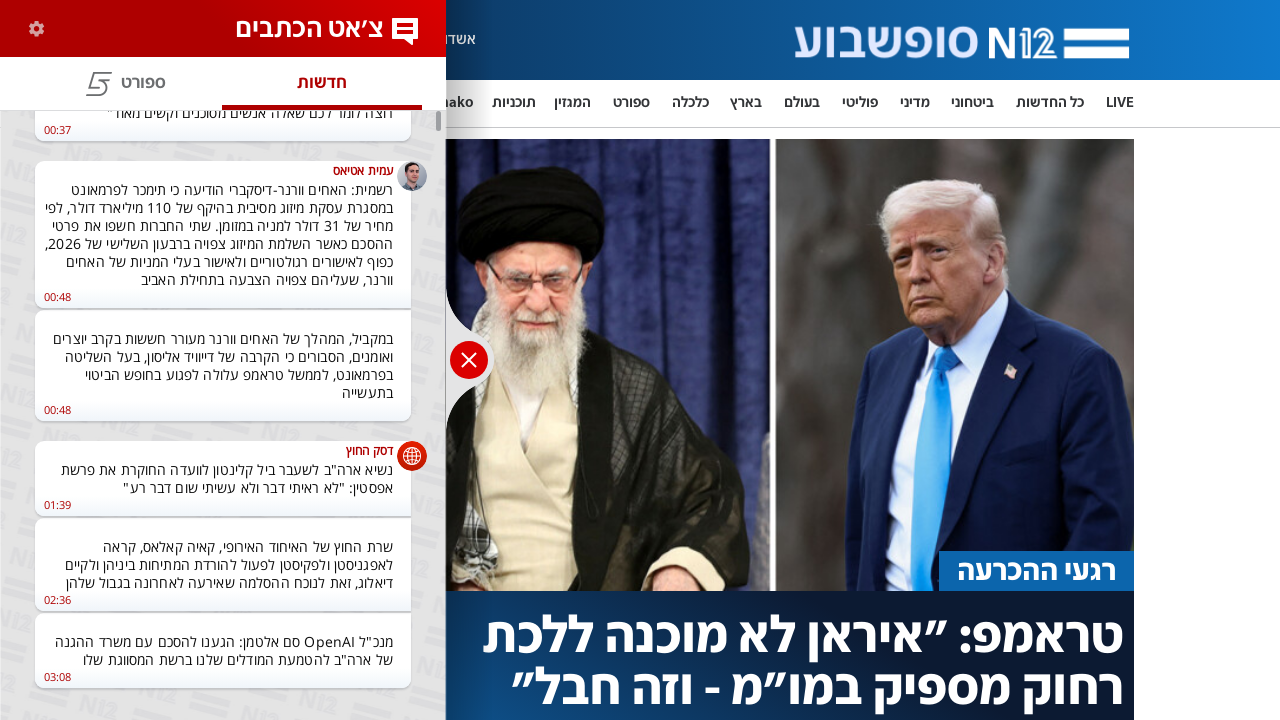

Message content loaded successfully
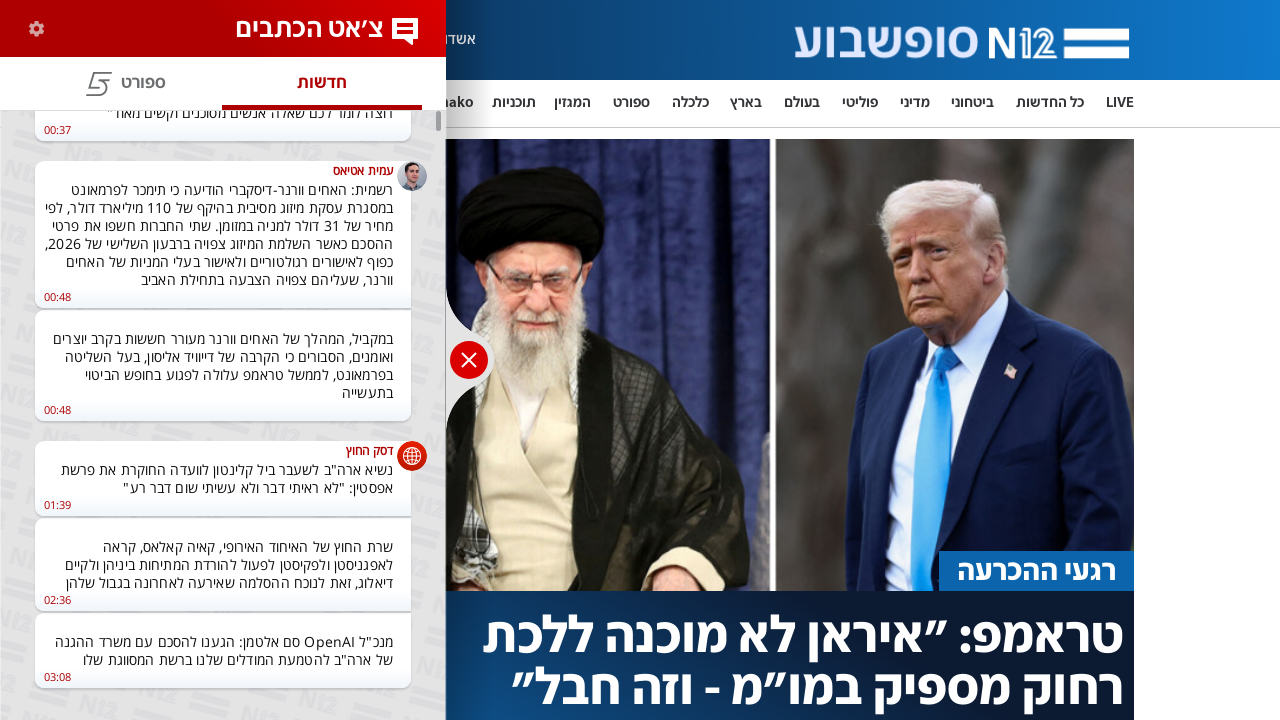

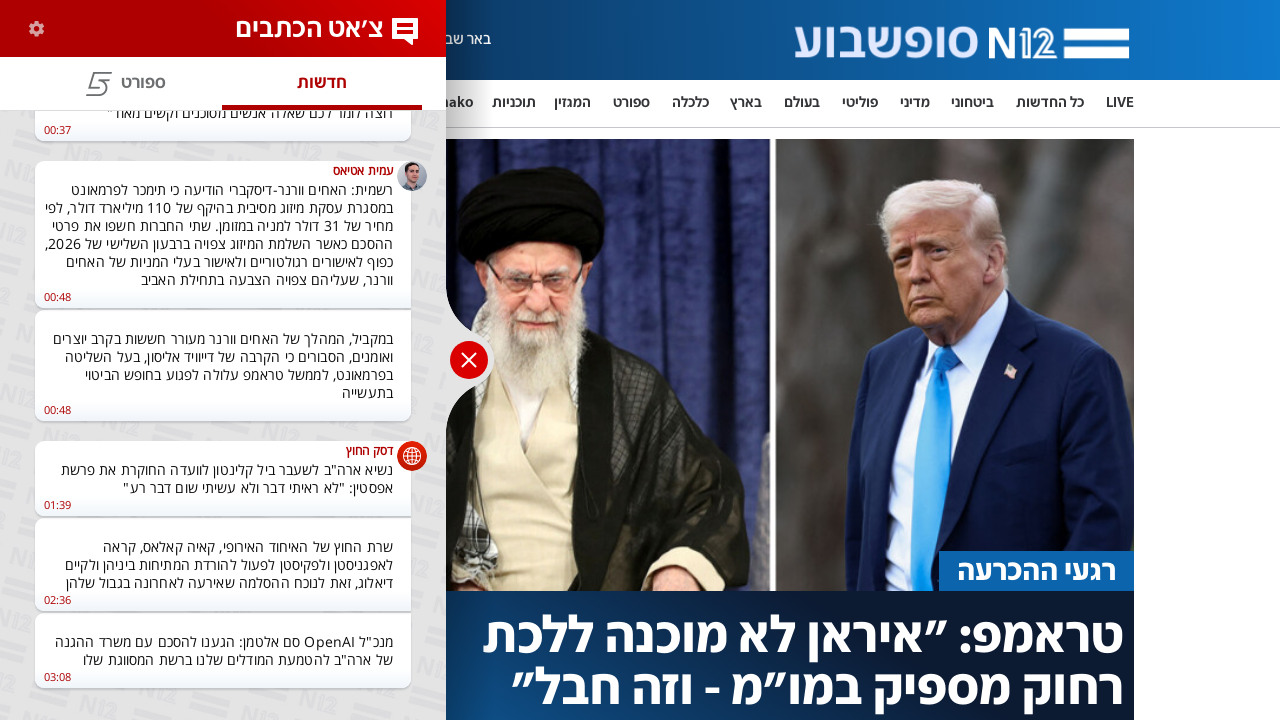